Opens the WebdriverIO website and verifies that the page title contains "WebdriverIO"

Starting URL: https://webdriver.io

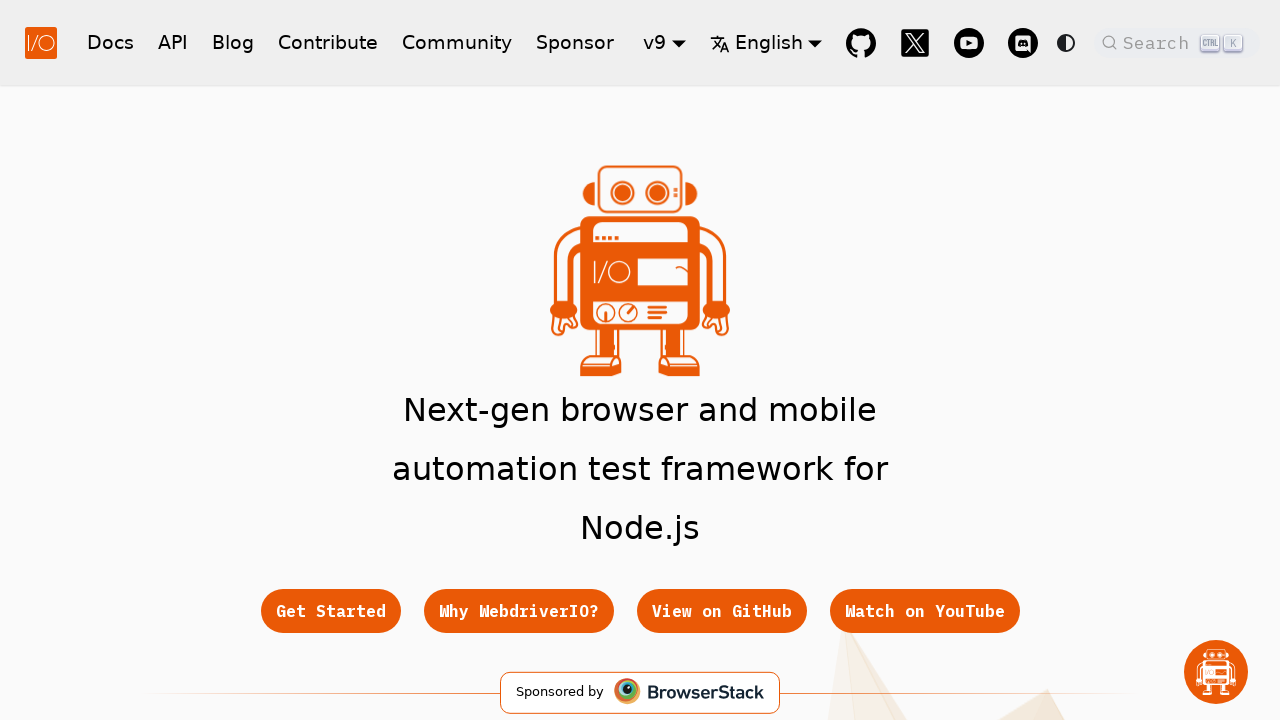

Waited for page DOM to finish loading
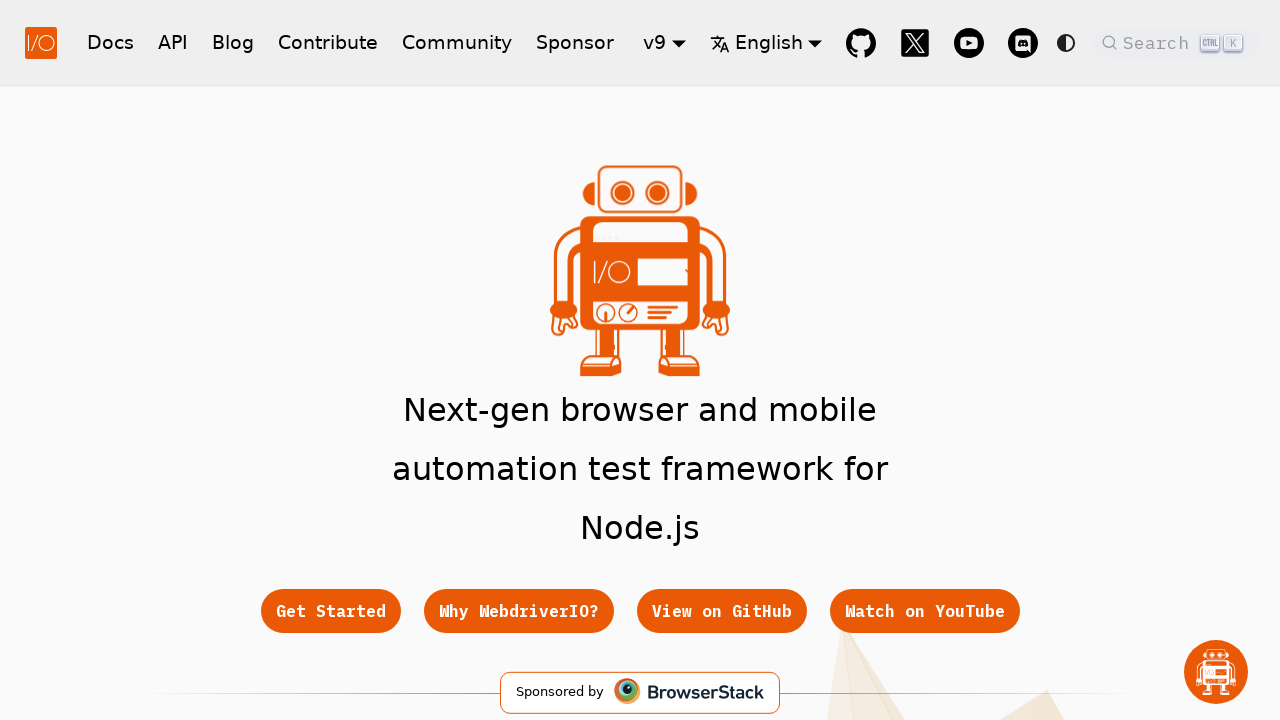

Retrieved page title
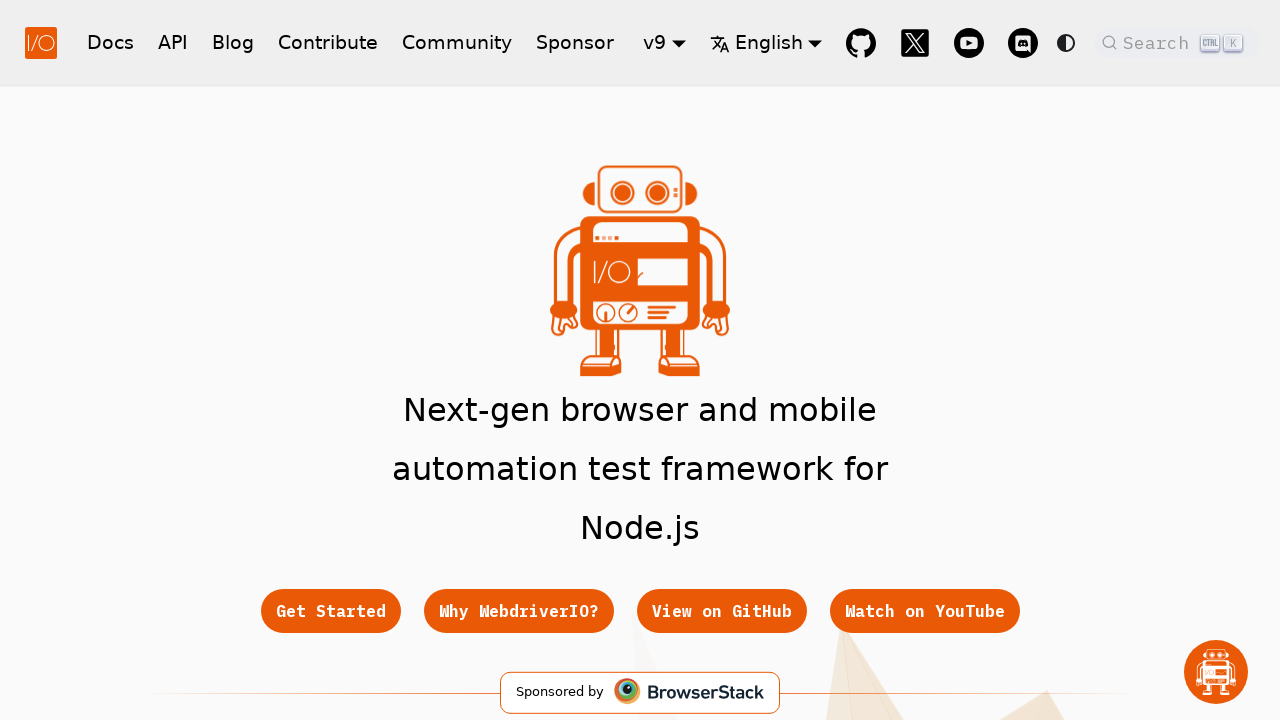

Verified page title contains 'WebdriverIO'
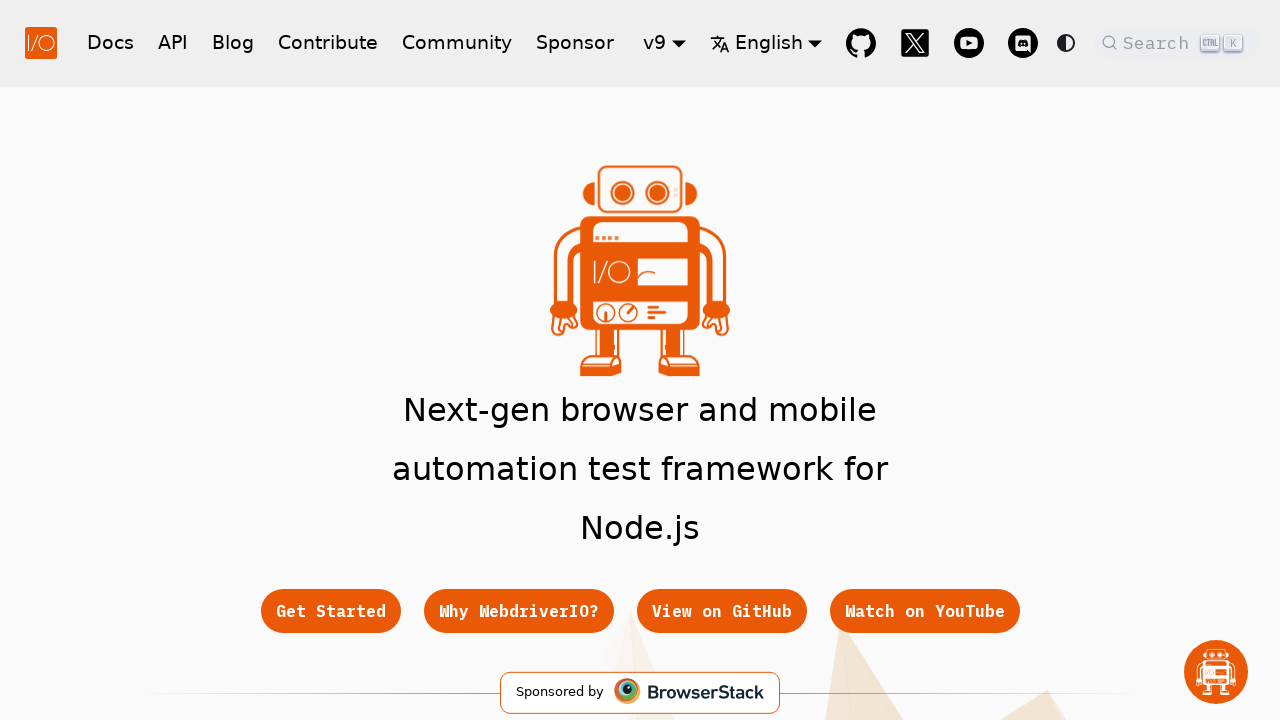

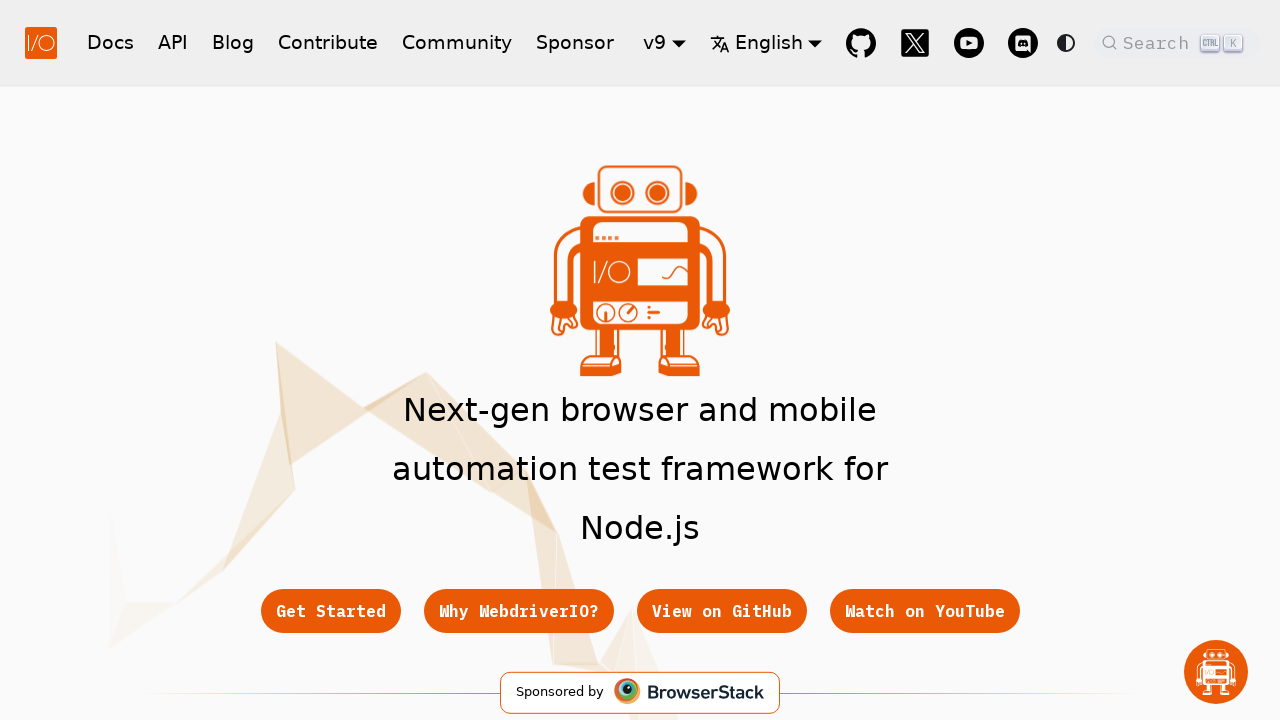